Tests simple dropdown functionality by navigating to the dropdown page and selecting option 2

Starting URL: https://practice.cydeo.com/

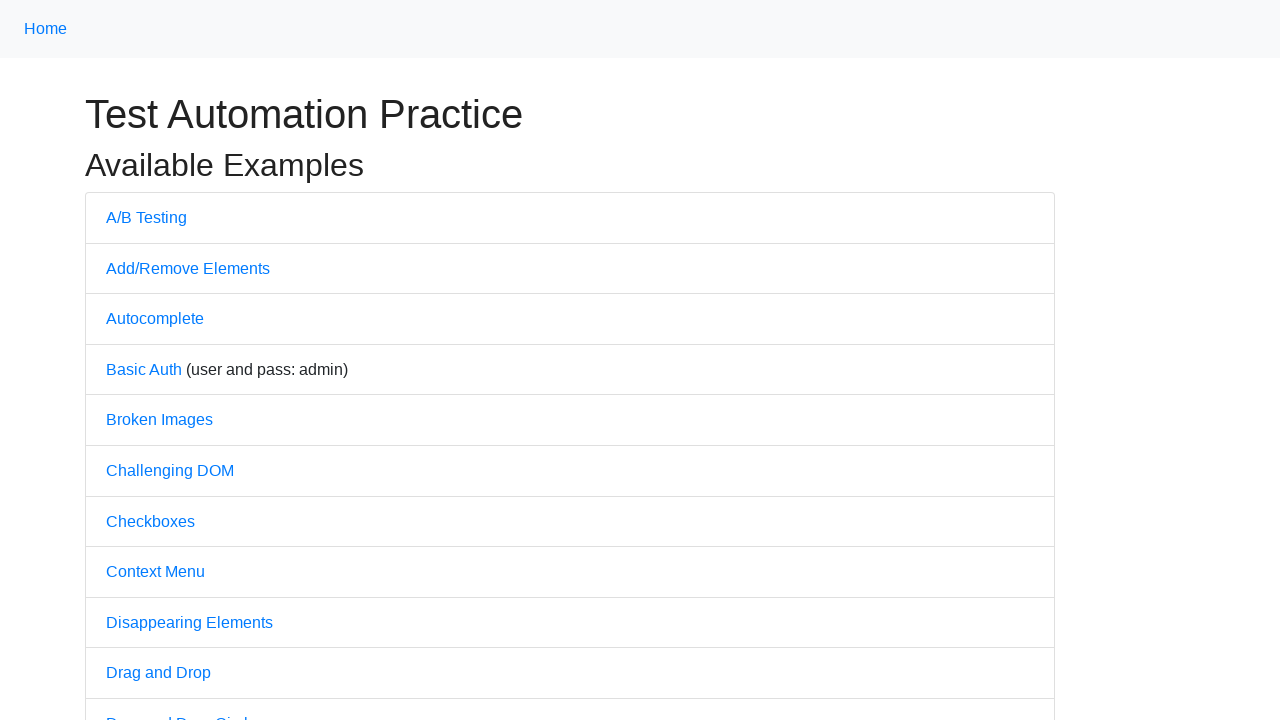

Navigated to practice.cydeo.com home page
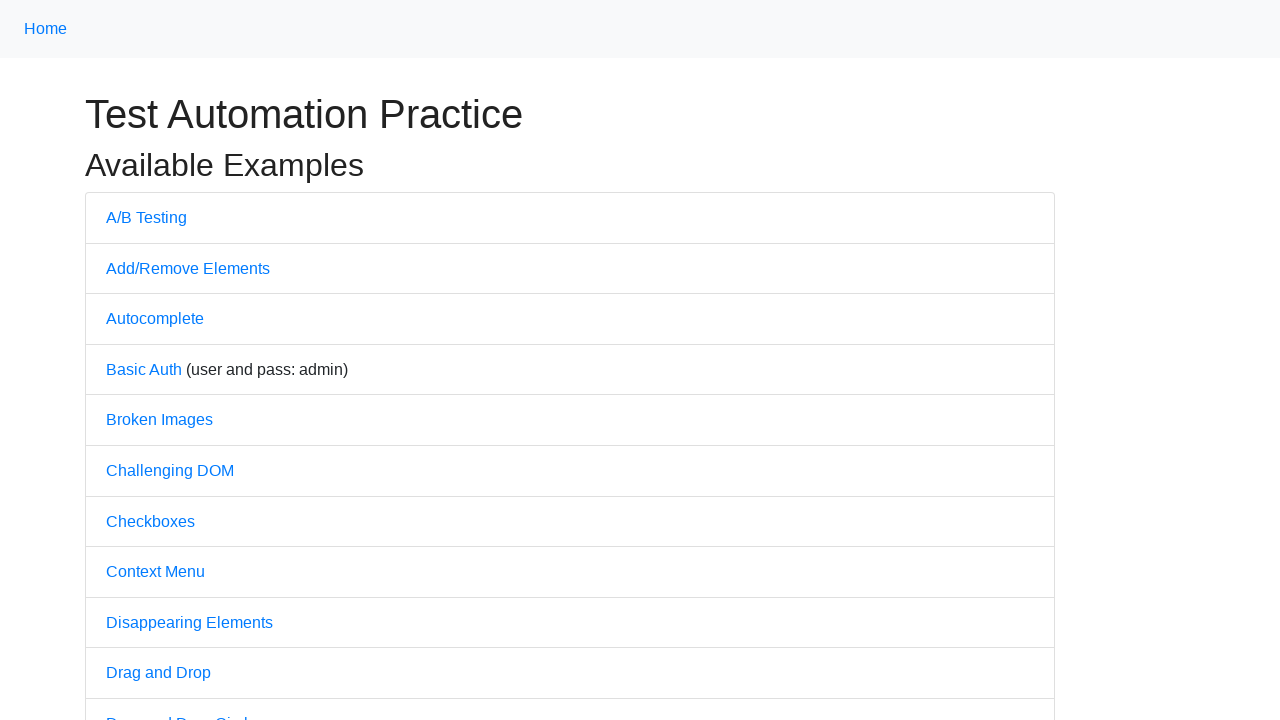

Clicked on Dropdown link to navigate to dropdown page at (143, 360) on internal:text="Dropdown"i
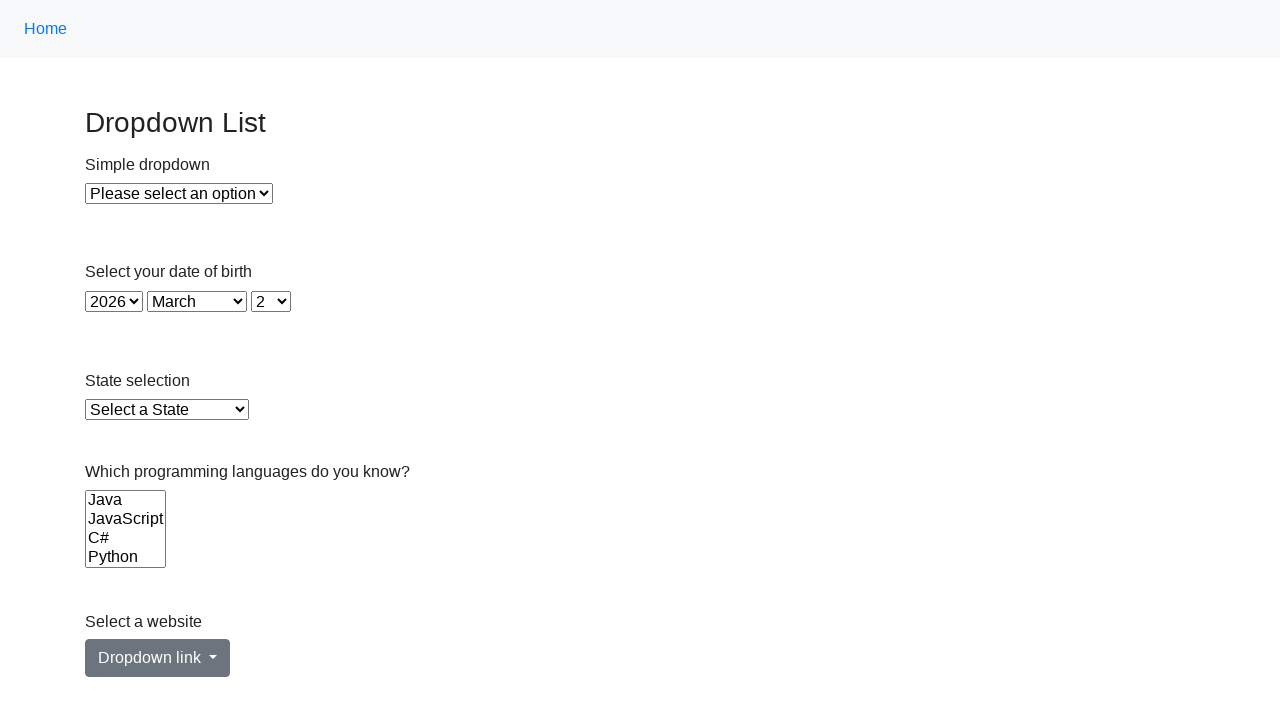

Selected option 2 from simple dropdown on xpath=//select[@id='dropdown']
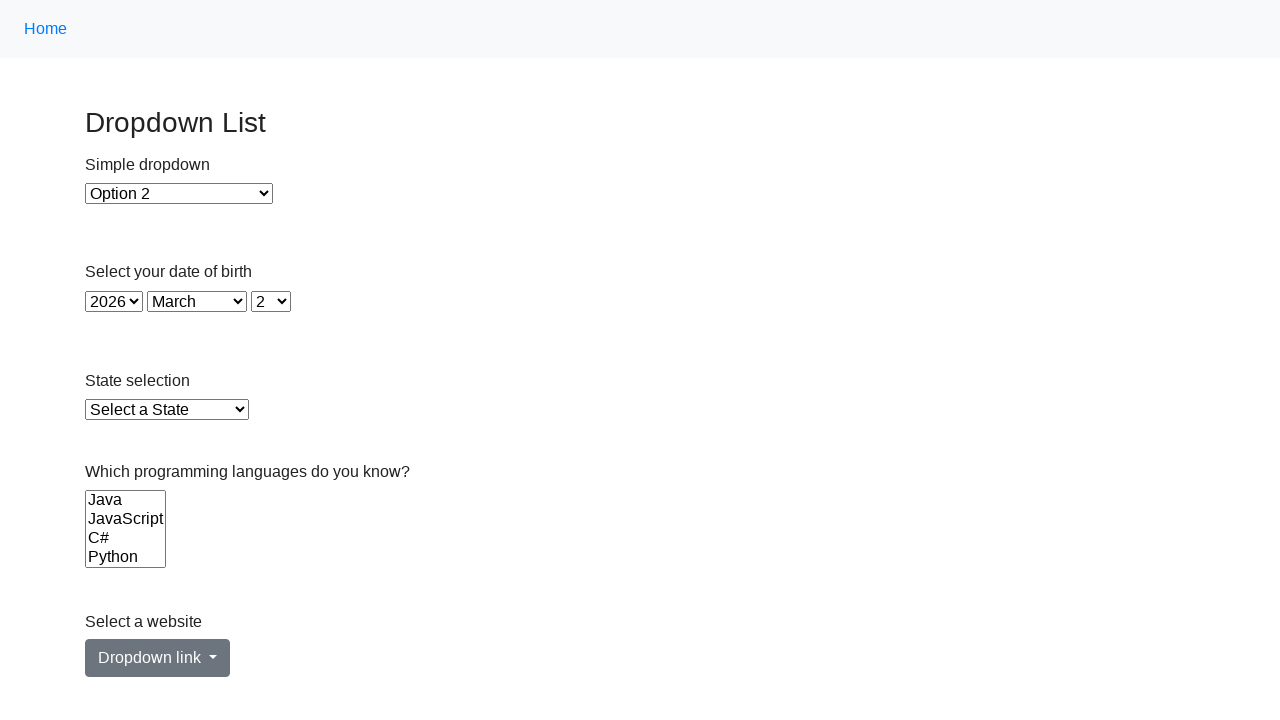

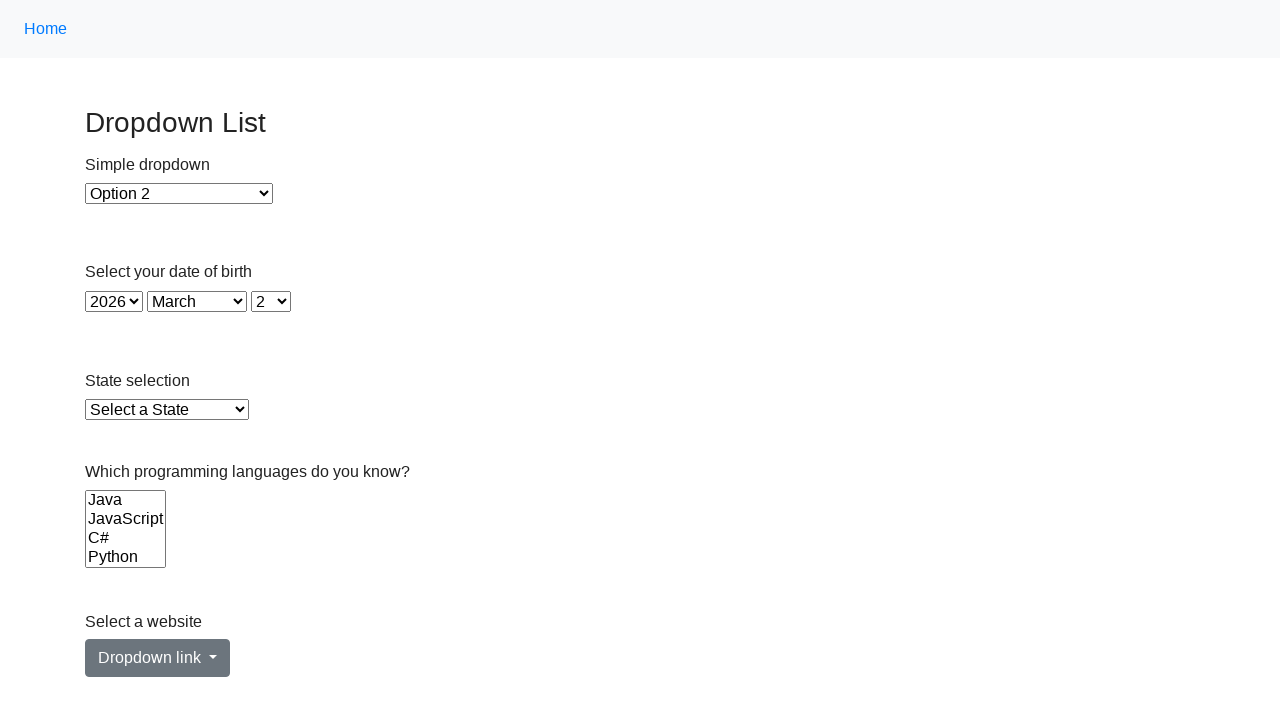